Tests notification messages functionality by clicking a link that triggers a notification and verifying the notification text appears correctly

Starting URL: http://the-internet.herokuapp.com/

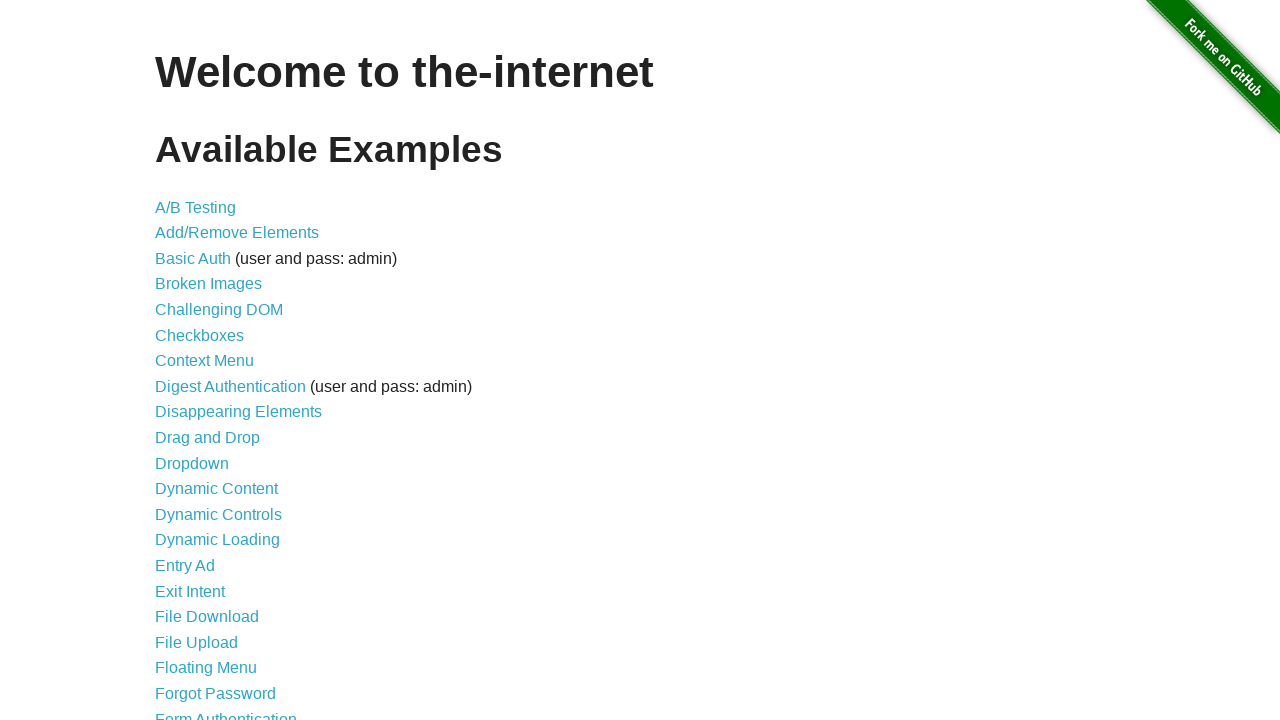

Clicked on 'Notification Messages' link at (234, 420) on xpath=//a[text()='Notification Messages']
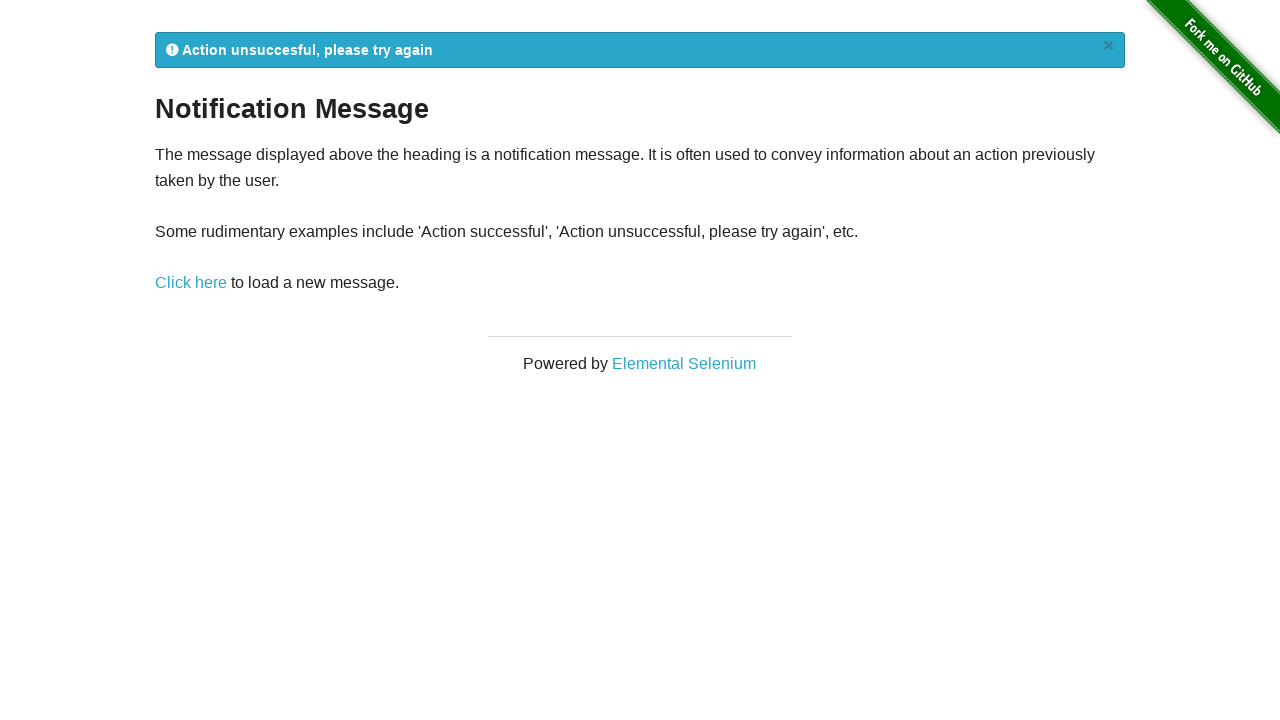

Clicked 'Click here' link to trigger notification at (191, 283) on xpath=//a[text()='Click here']
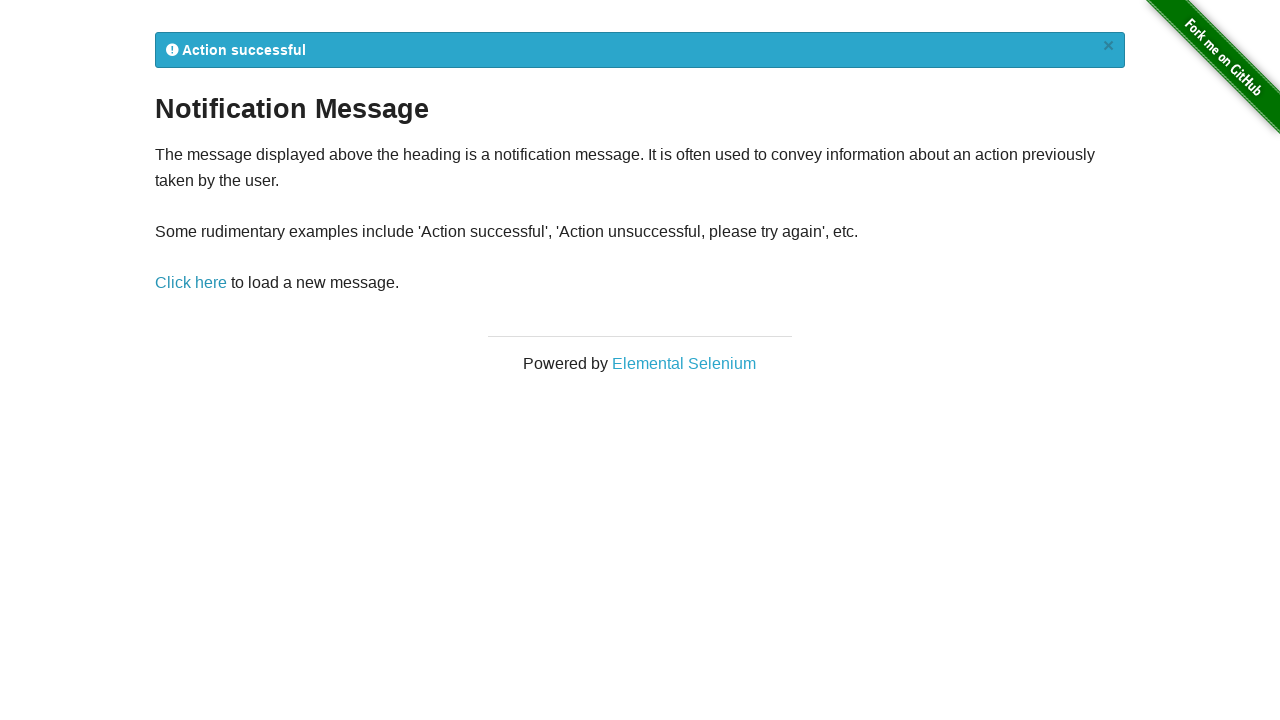

Notification message appeared
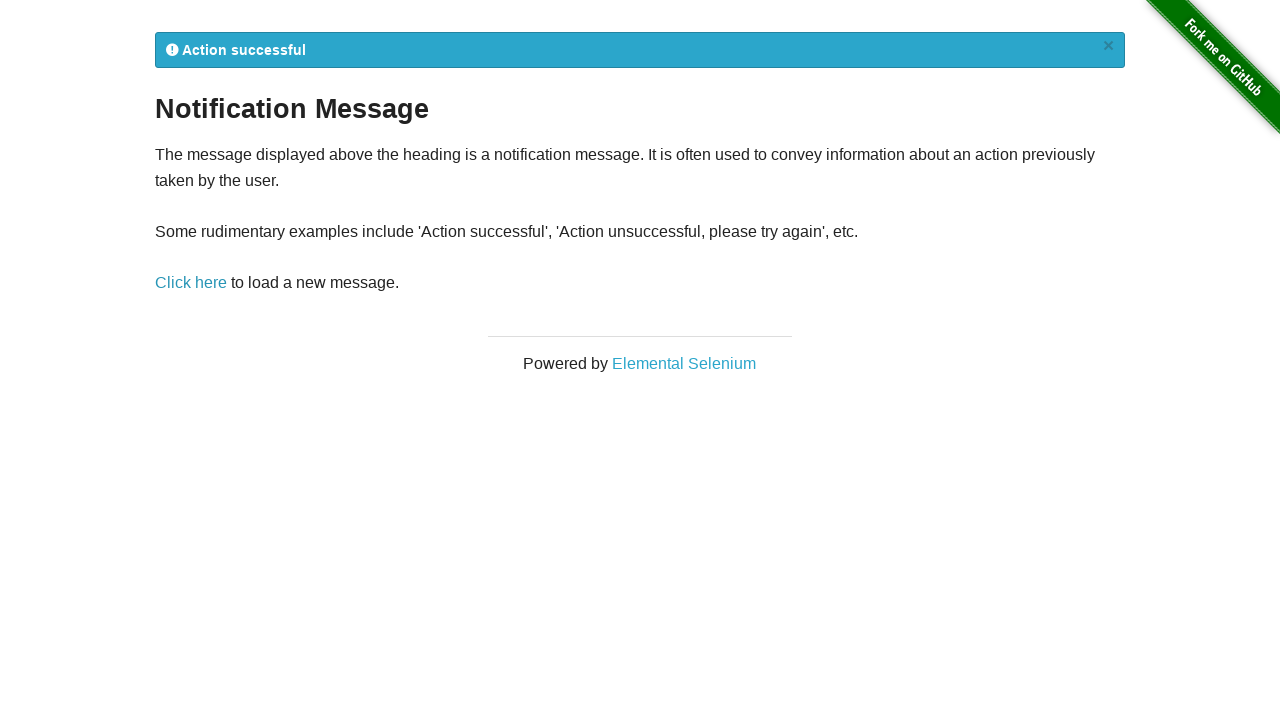

Retrieved notification text content
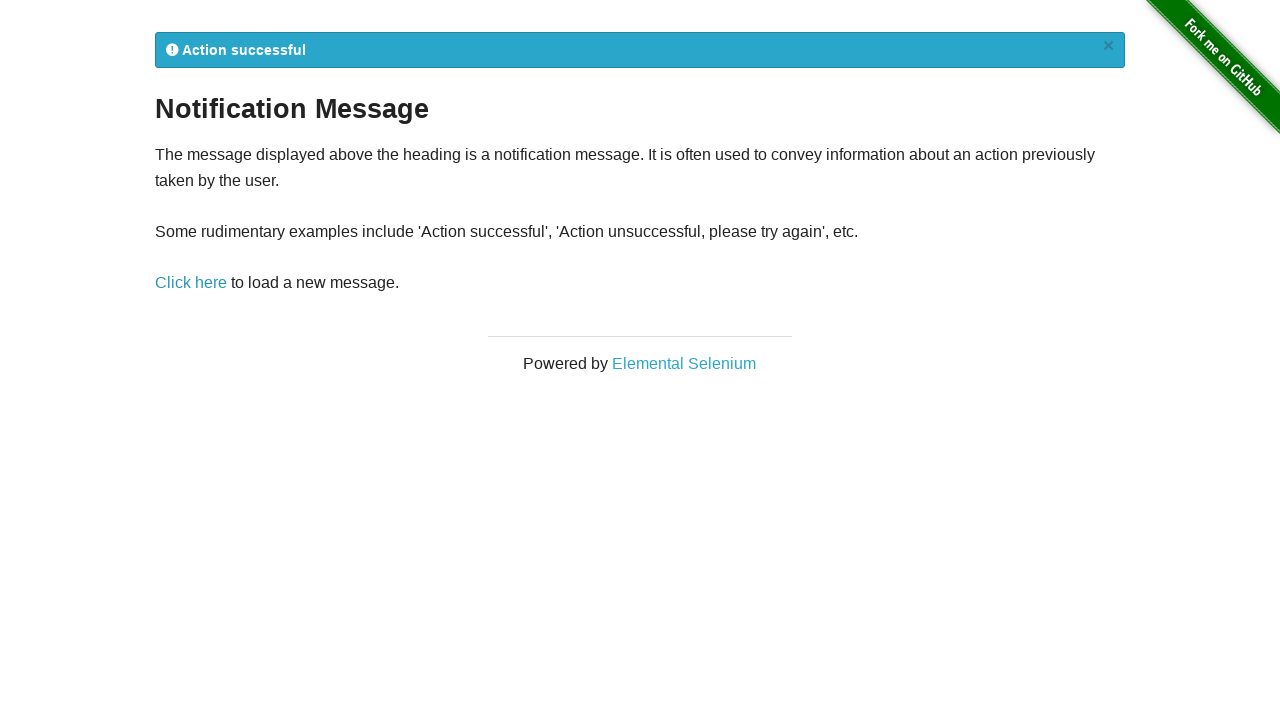

Verified notification contains expected text ('Action successful' or 'Action unsuccesful, please try again')
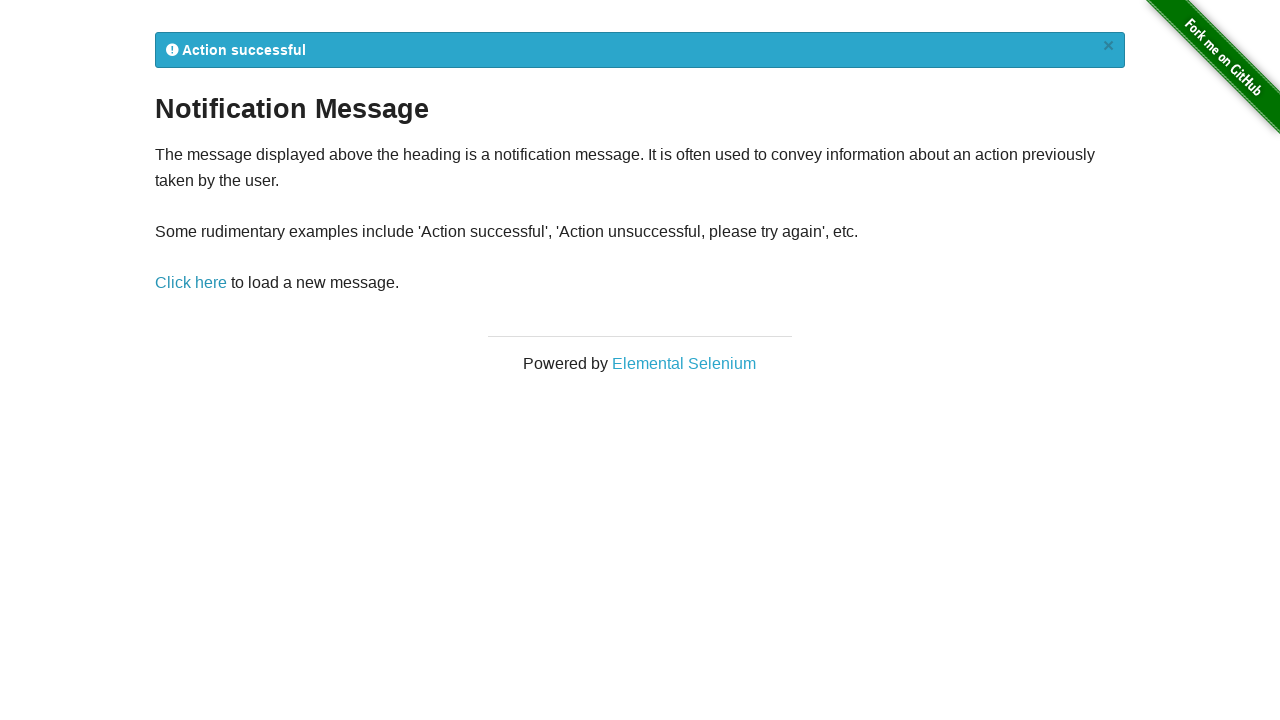

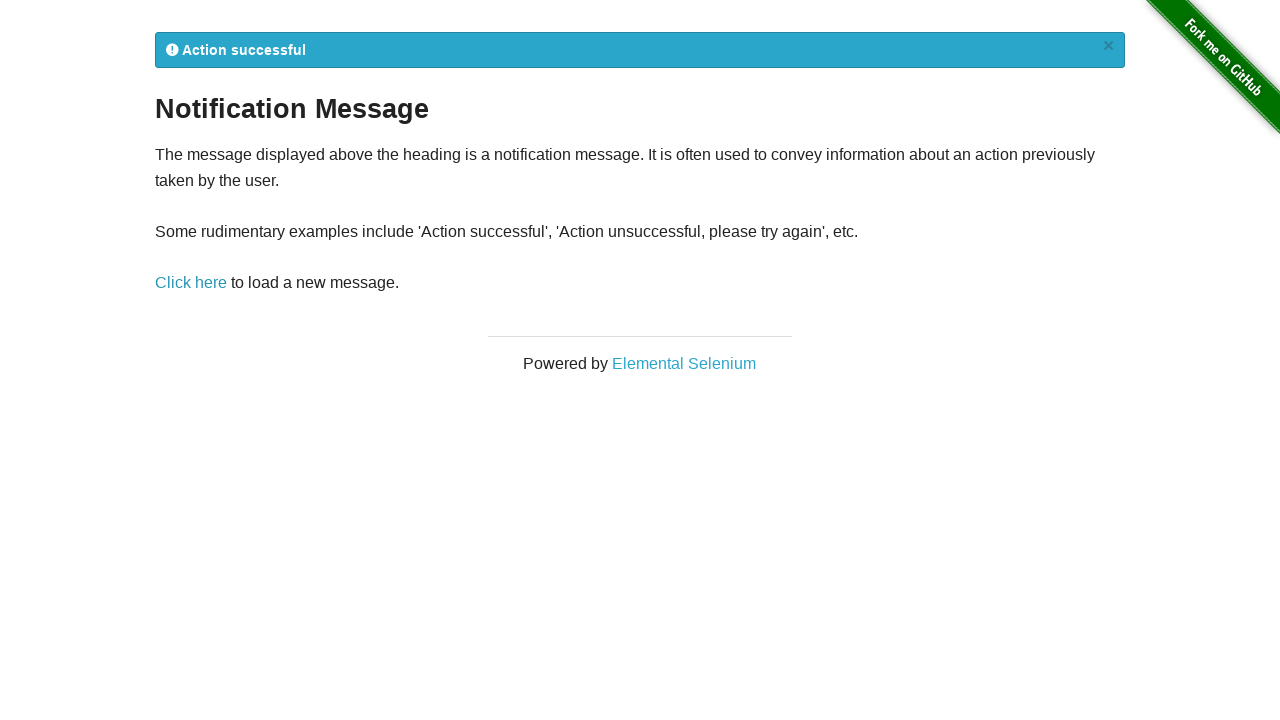